Tests iframe handling by navigating to a page with multiple frames, switching between frames, and verifying the text content in each frame

Starting URL: https://curso.testautomation.es

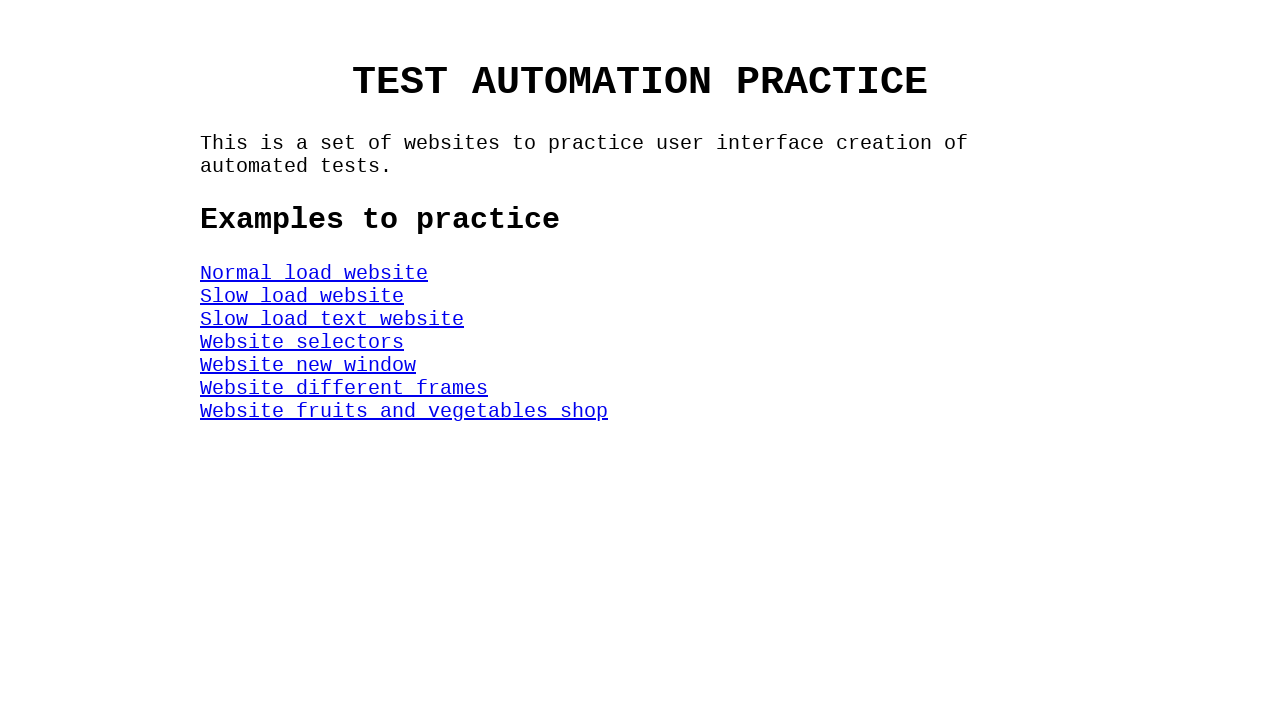

Clicked on DifferentFrames link to navigate to iframe test page at (344, 388) on #DifferentFrames
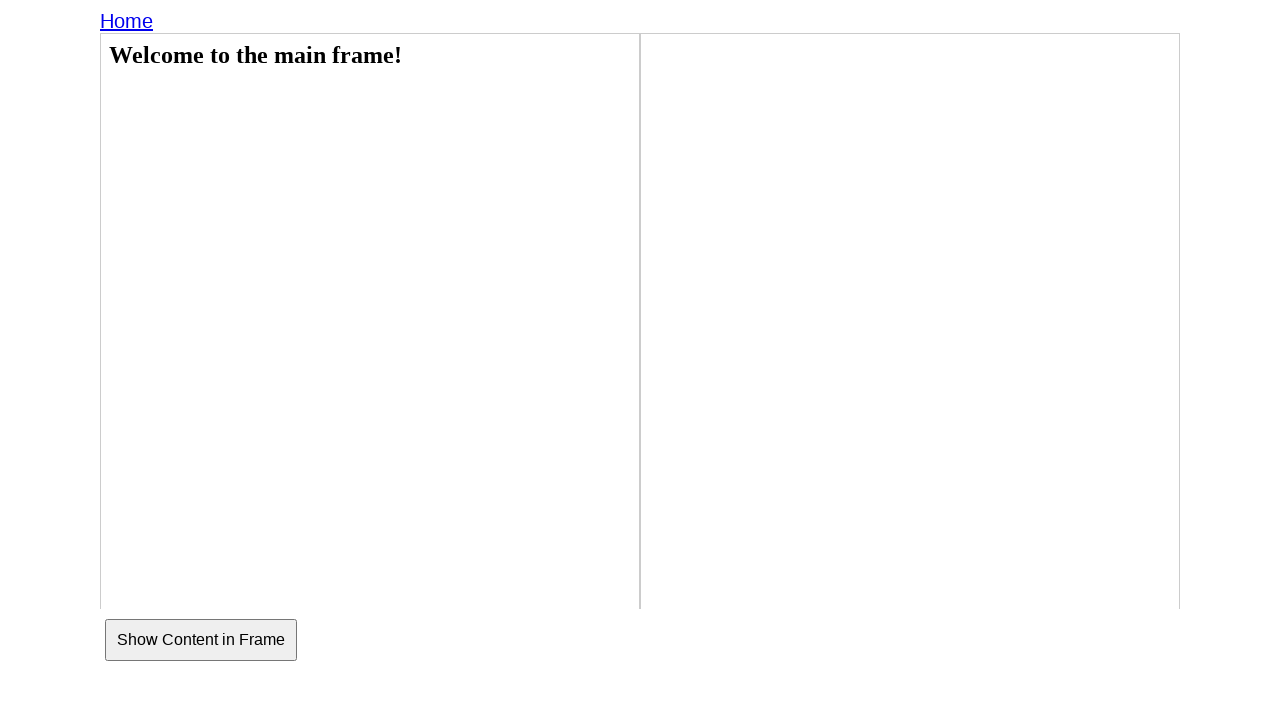

Clicked button to display the two iframes at (201, 640) on button
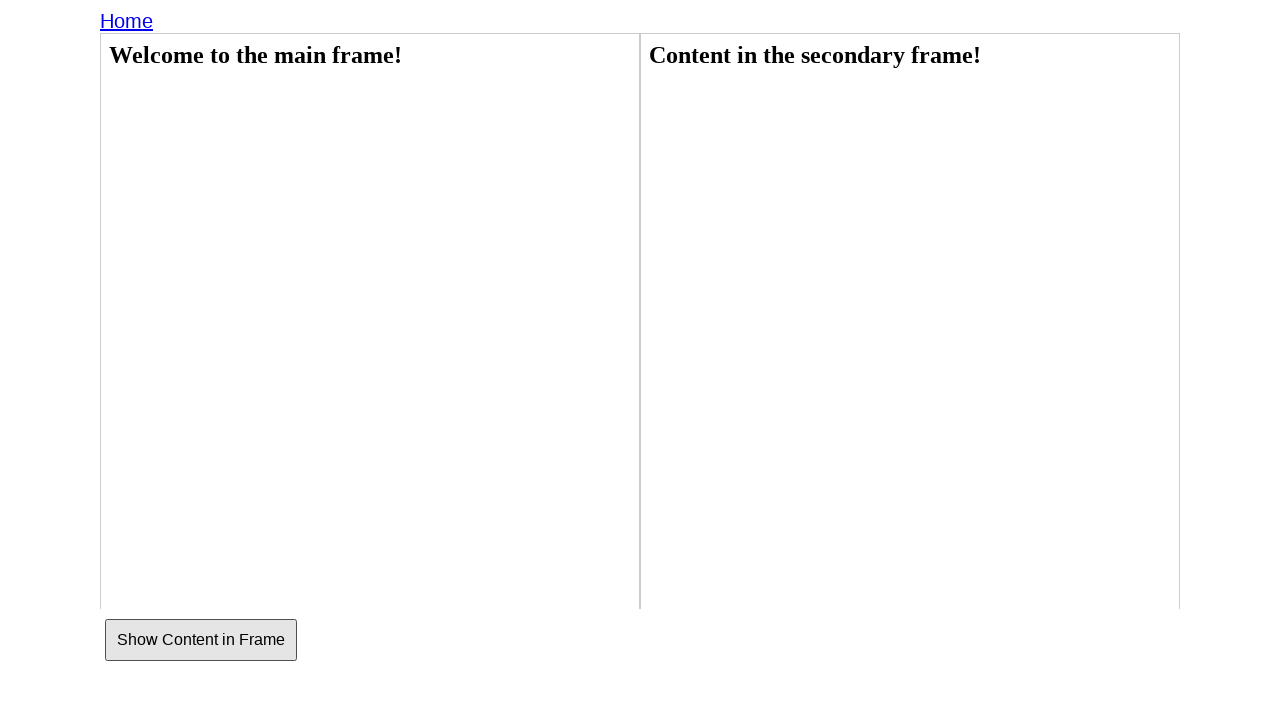

Located the first iframe (left frame)
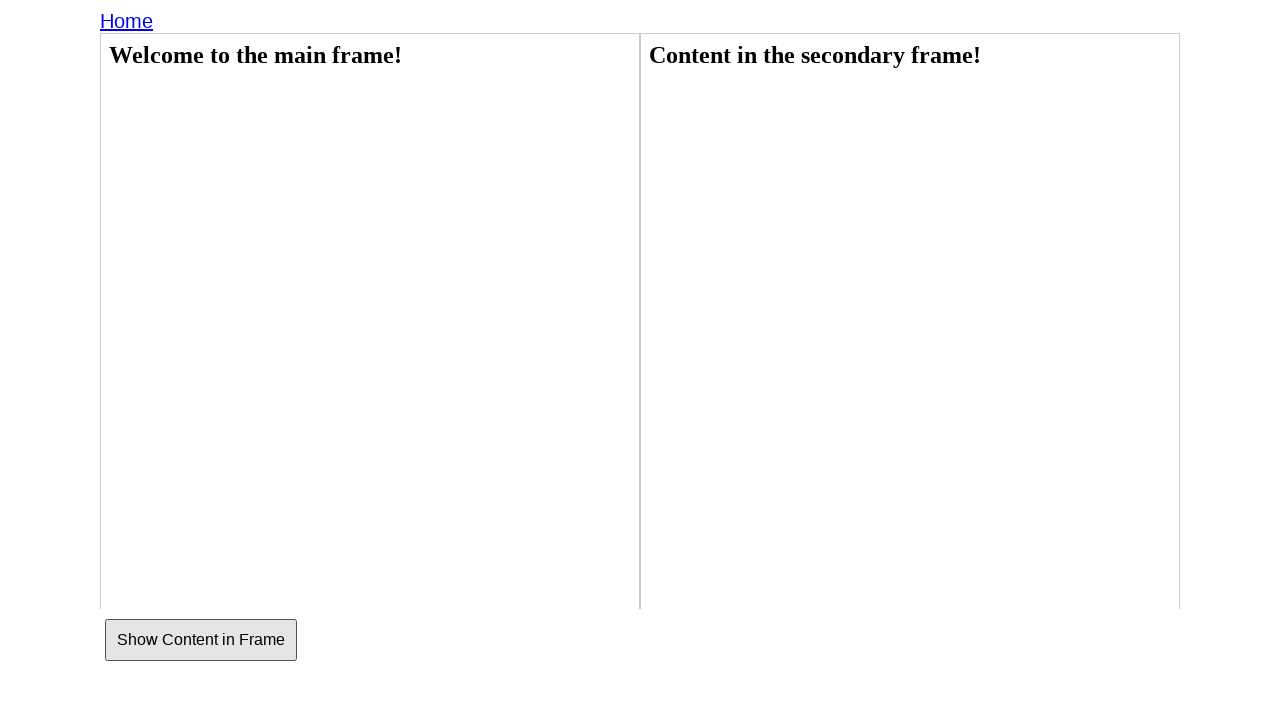

Retrieved text content from first iframe: 'Welcome to the main frame!'
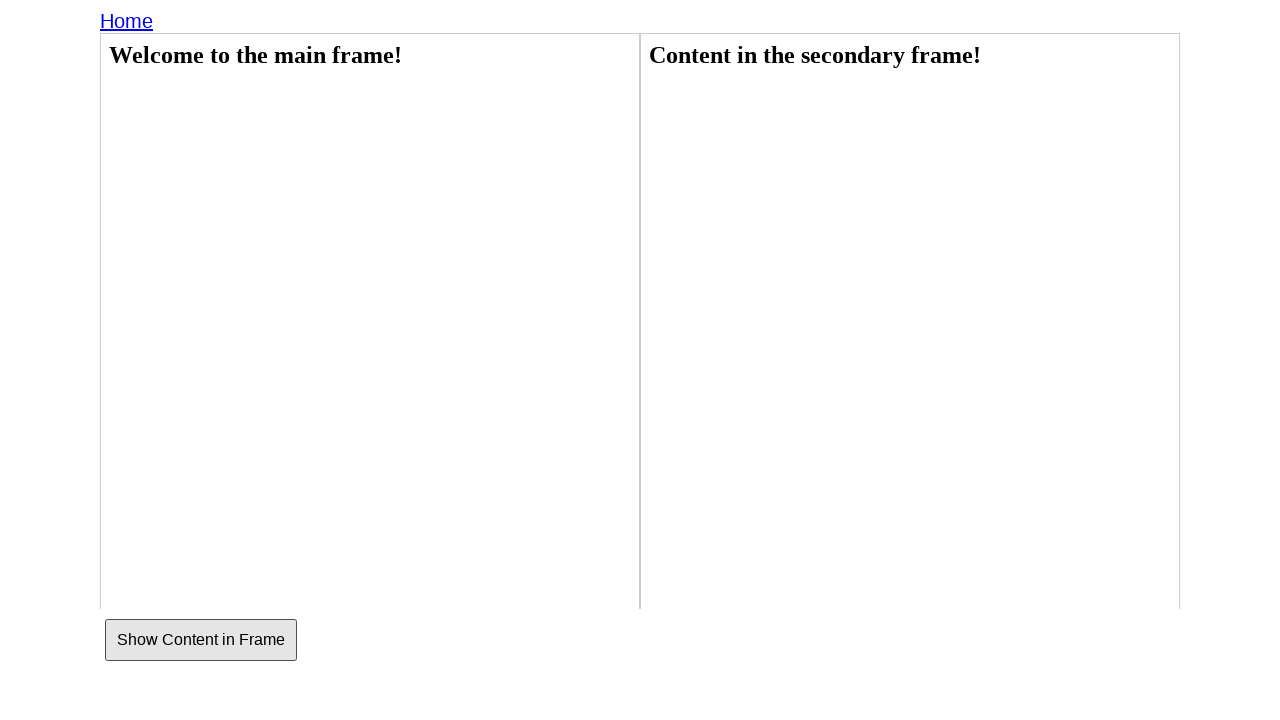

Verified first iframe text matches expected 'Welcome to the main frame!'
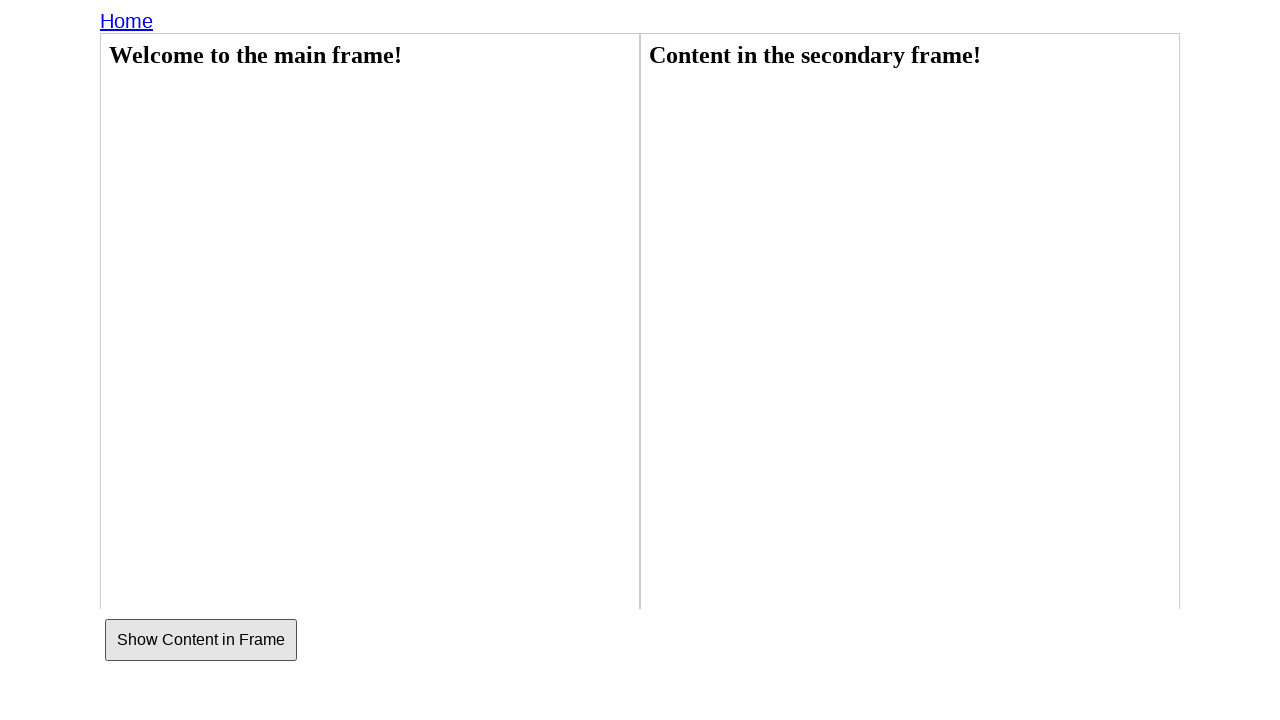

Located the second iframe (right frame)
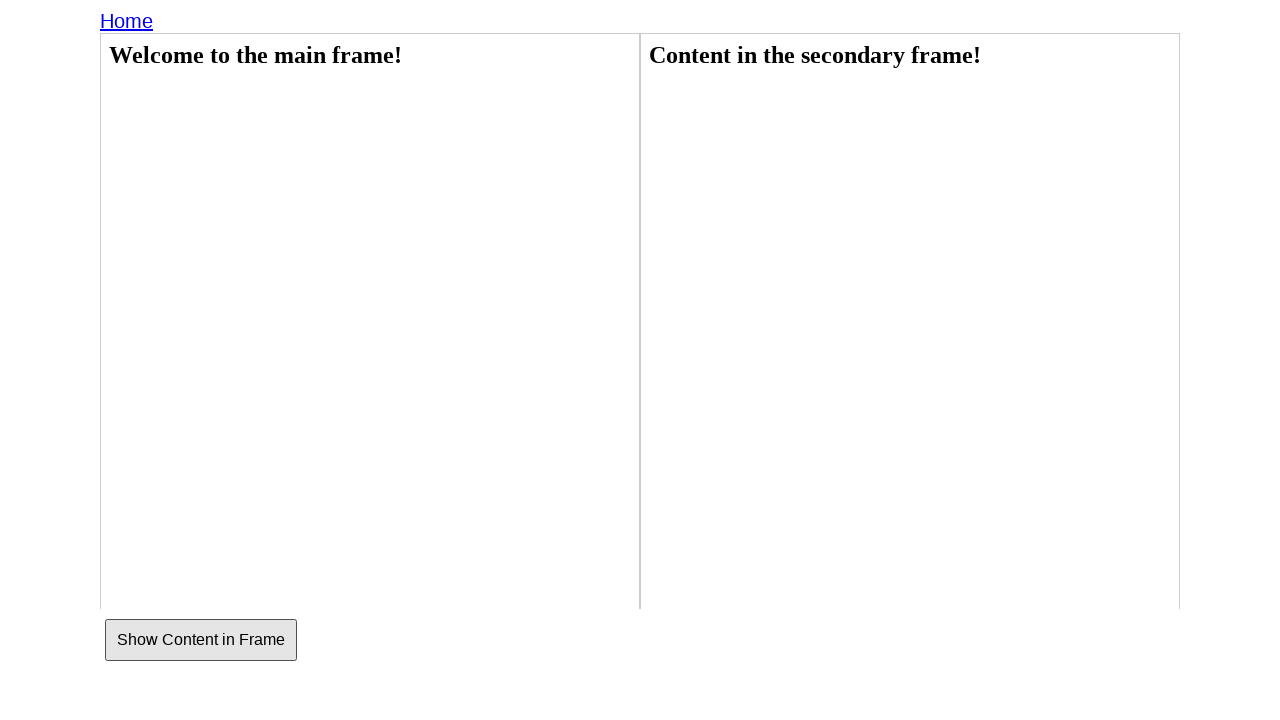

Retrieved text content from second iframe: 'Content in the secondary frame!'
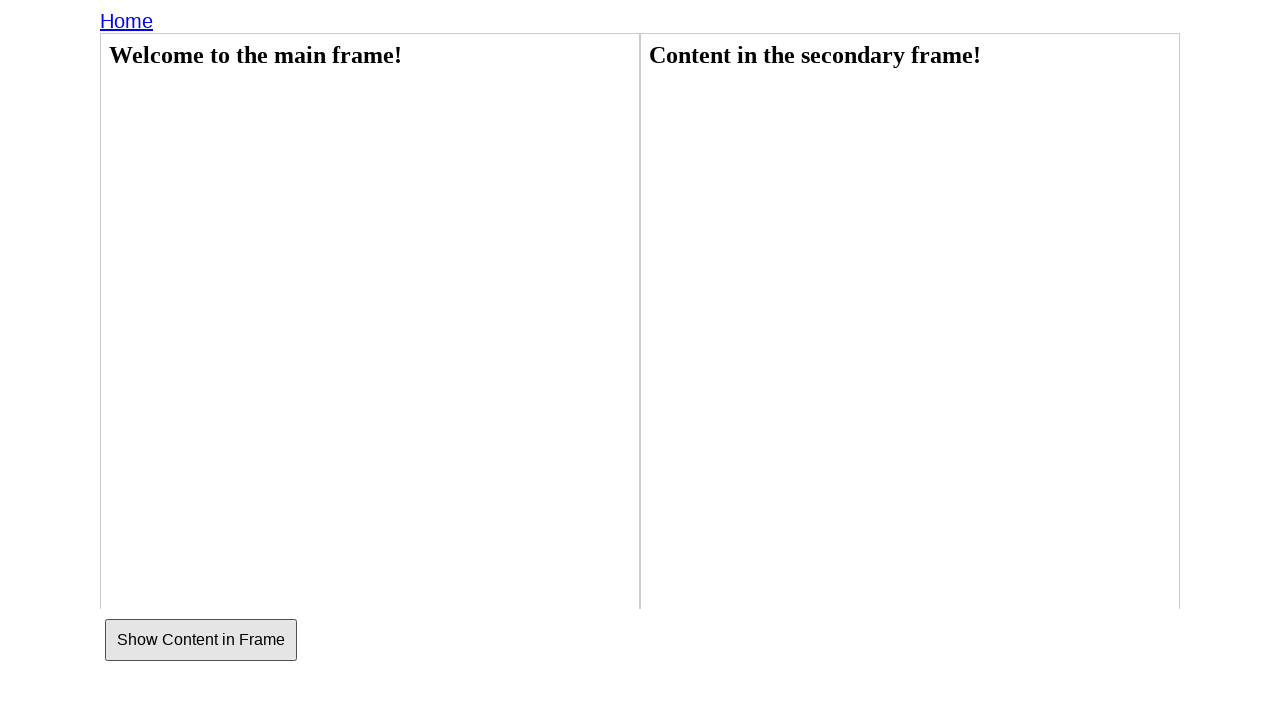

Verified second iframe text matches expected 'Content in the secondary frame!'
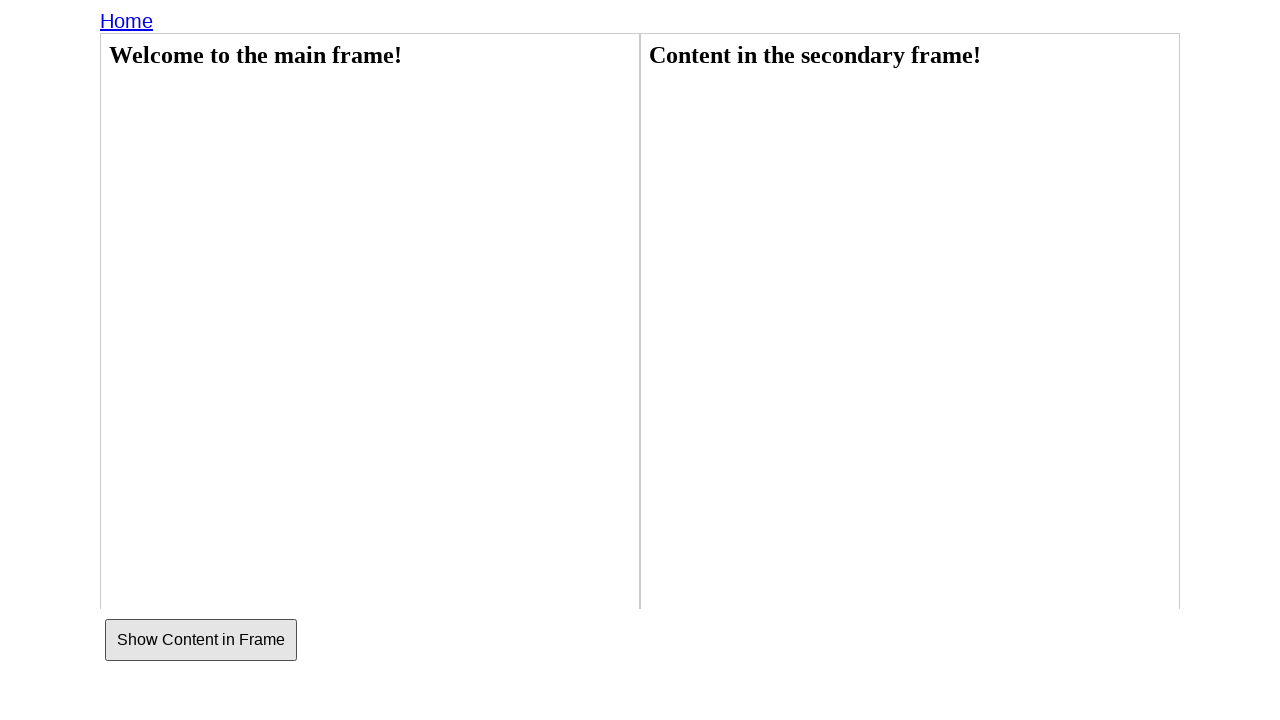

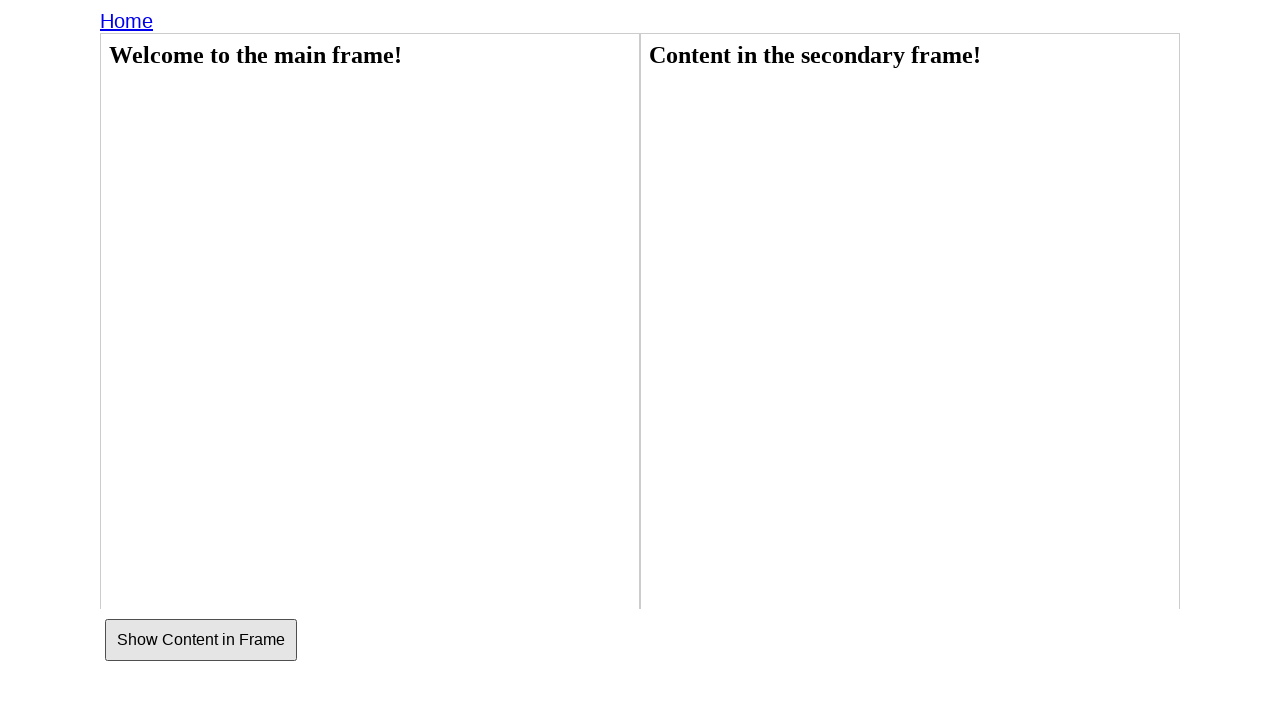